Tests the search functionality on the Future Nation platform by entering a search query "Brand Promoter" and submitting the search

Starting URL: https://platform.futurenation.gov.bd/

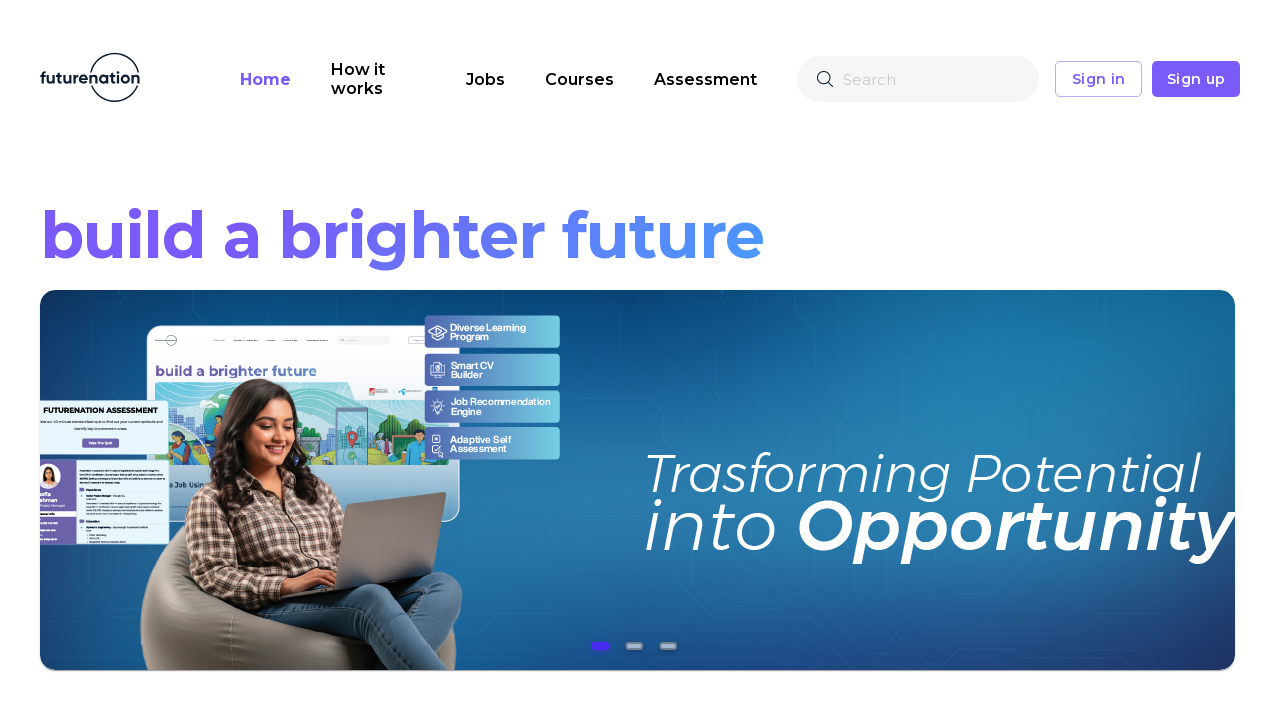

Waited for page to load with networkidle state
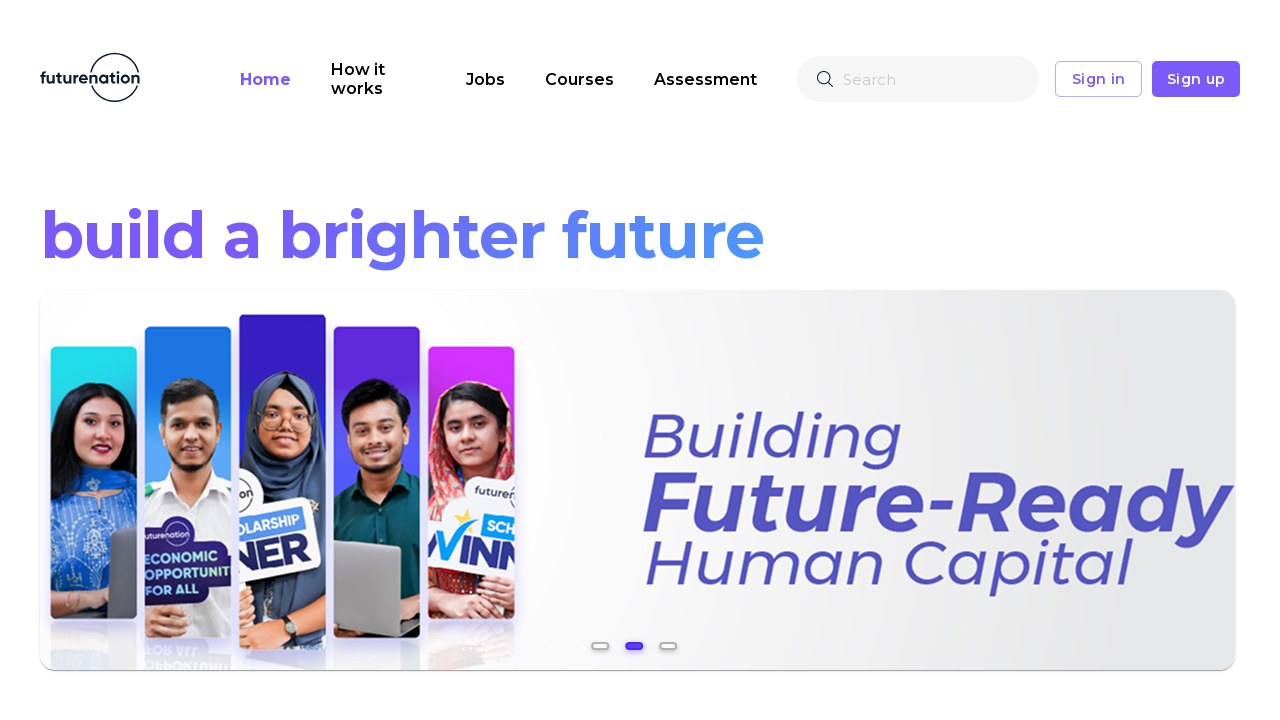

Located search input field on Future Nation platform
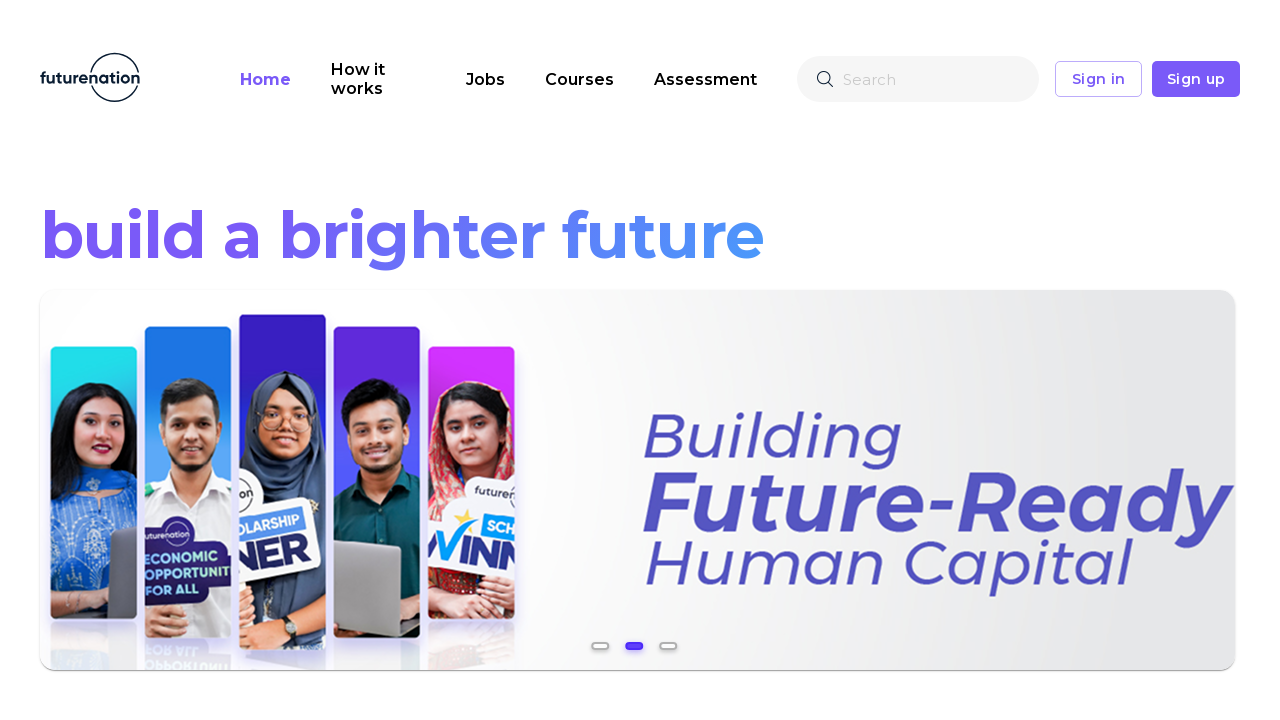

Filled search field with 'Brand Promoter' on xpath=/html/body/div[2]/div/div/header/div/div/div/div[3]/div/div[1]/input
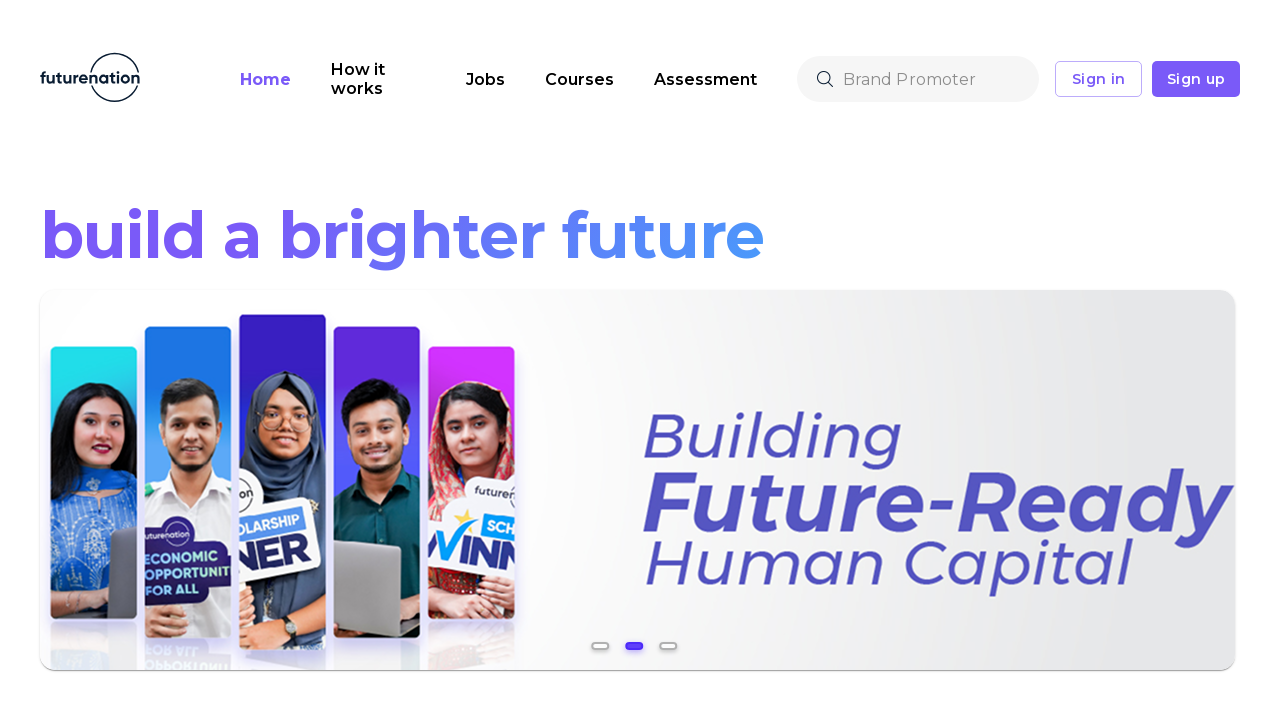

Submitted search query by pressing Enter on xpath=/html/body/div[2]/div/div/header/div/div/div/div[3]/div/div[1]/input
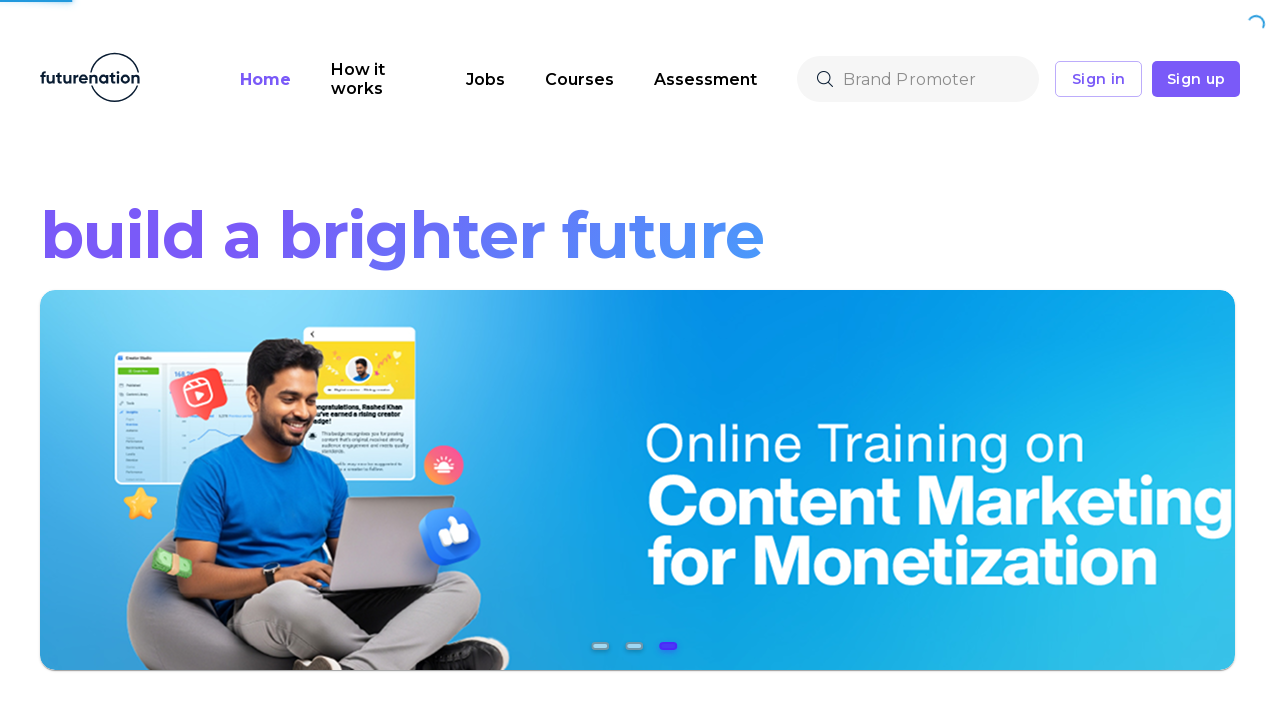

Waited for search results to load with networkidle state
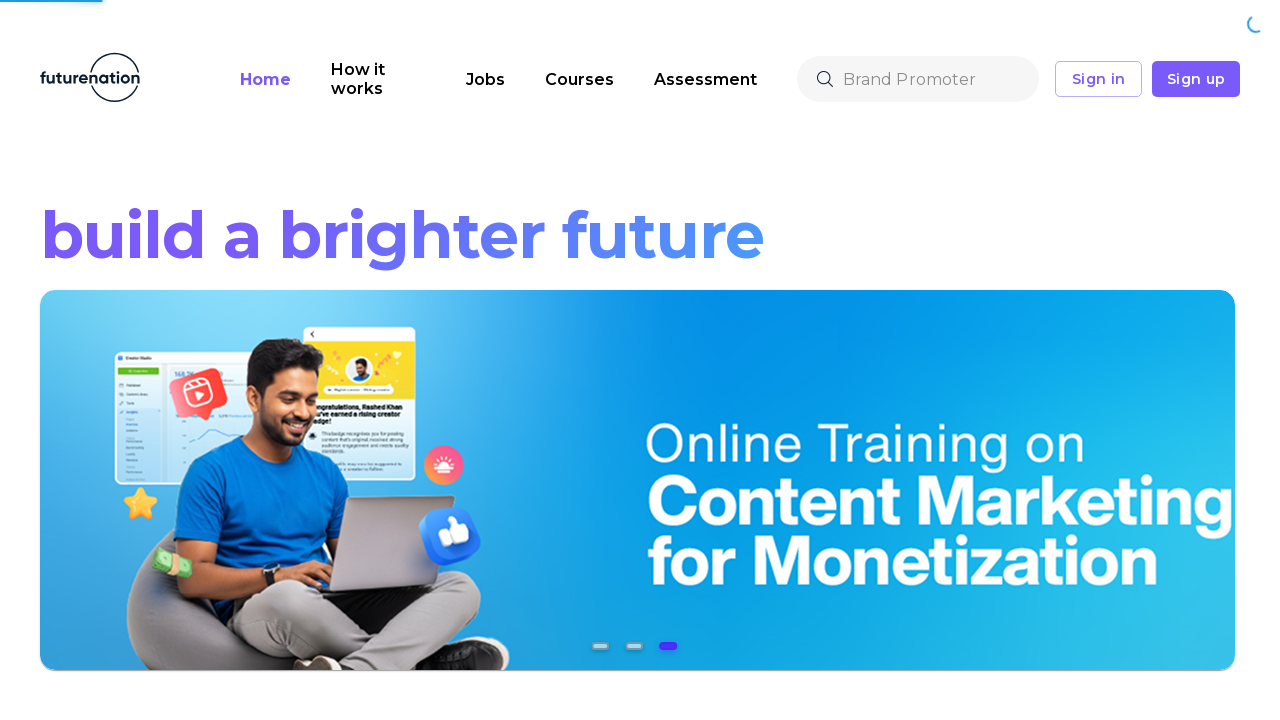

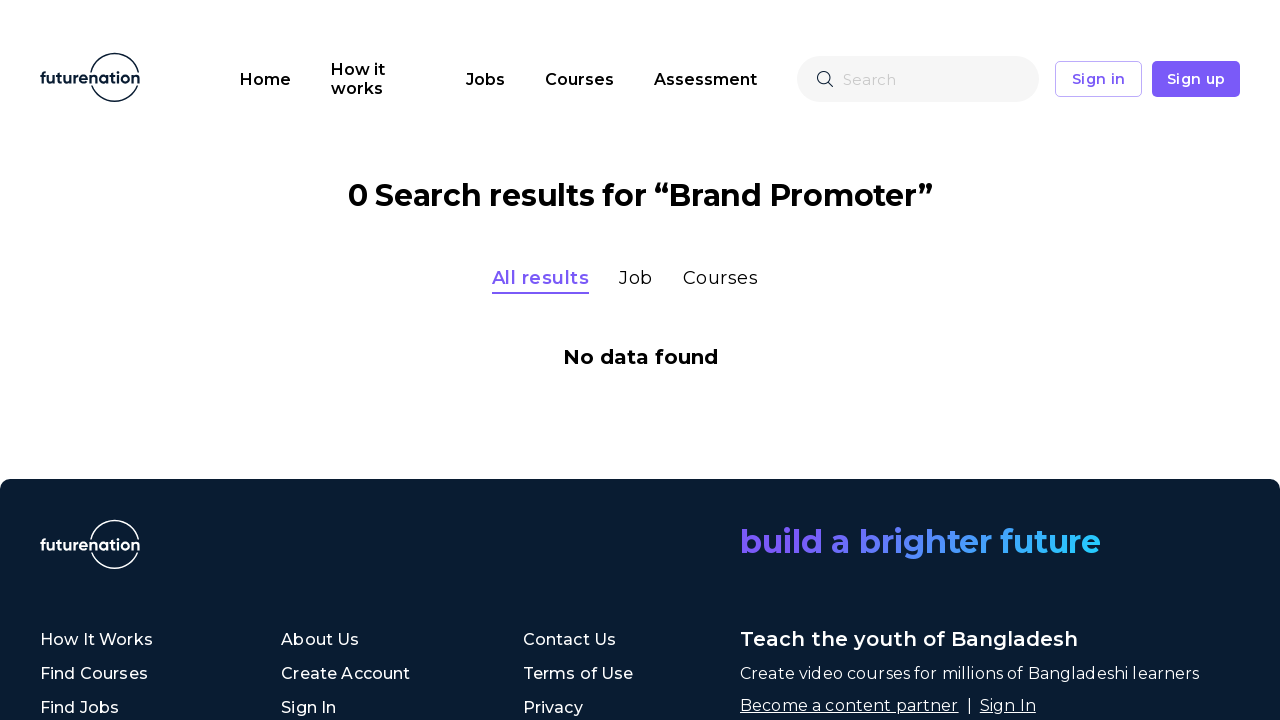